Tests dynamic element addition and removal by clicking Add Element button twice to create Delete buttons, then clicking all Delete buttons to remove them

Starting URL: http://the-internet.herokuapp.com/add_remove_elements/

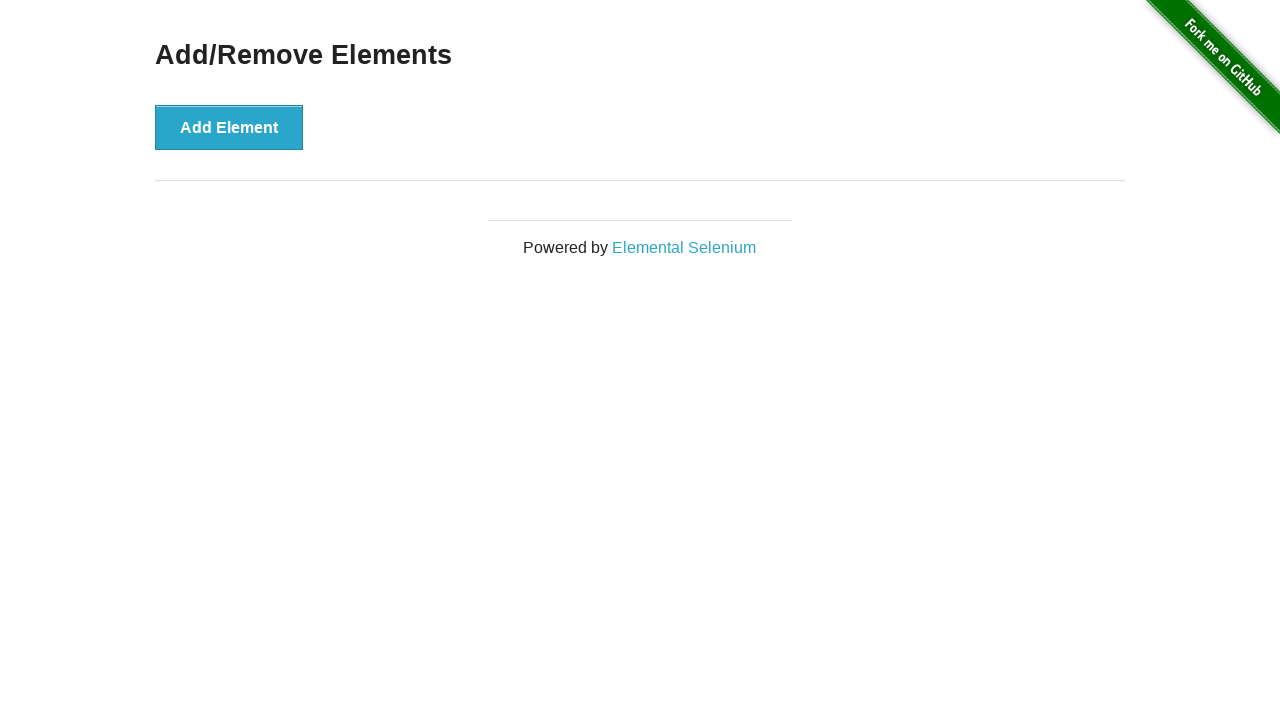

Clicked Add Element button (iteration 1 of 2) at (229, 127) on button:has-text('Add Element')
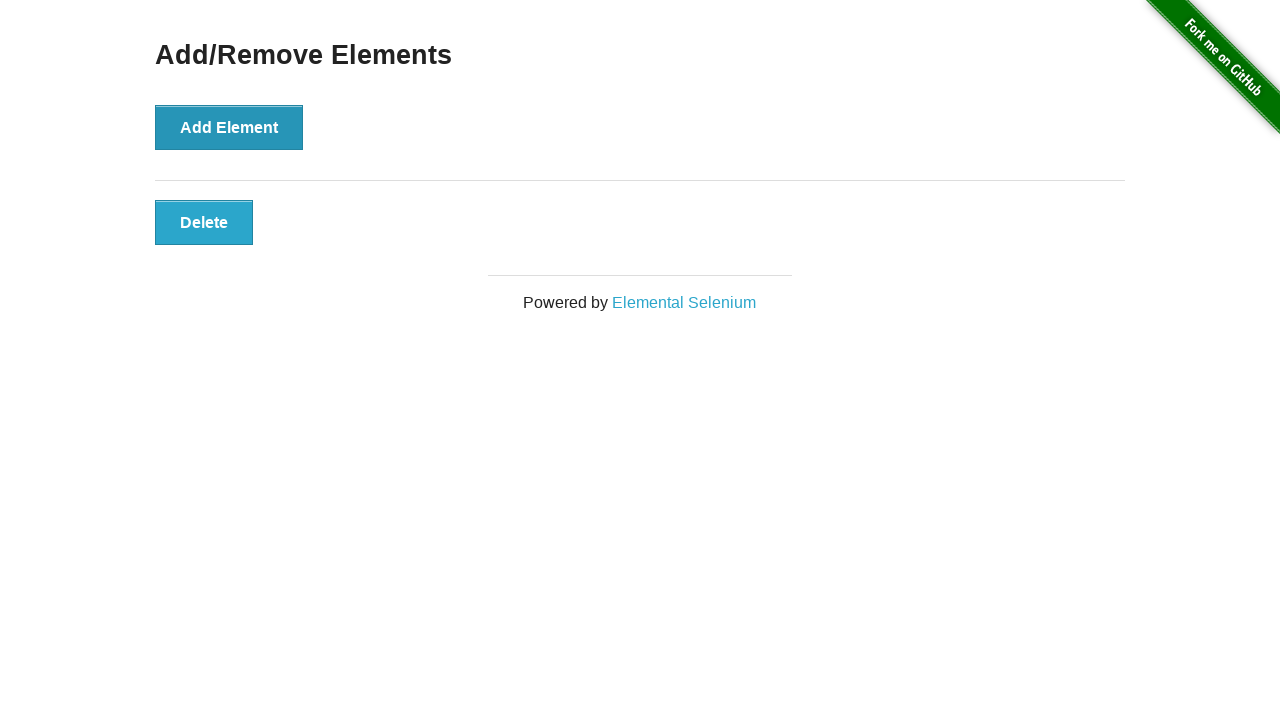

Clicked Add Element button (iteration 2 of 2) at (229, 127) on button:has-text('Add Element')
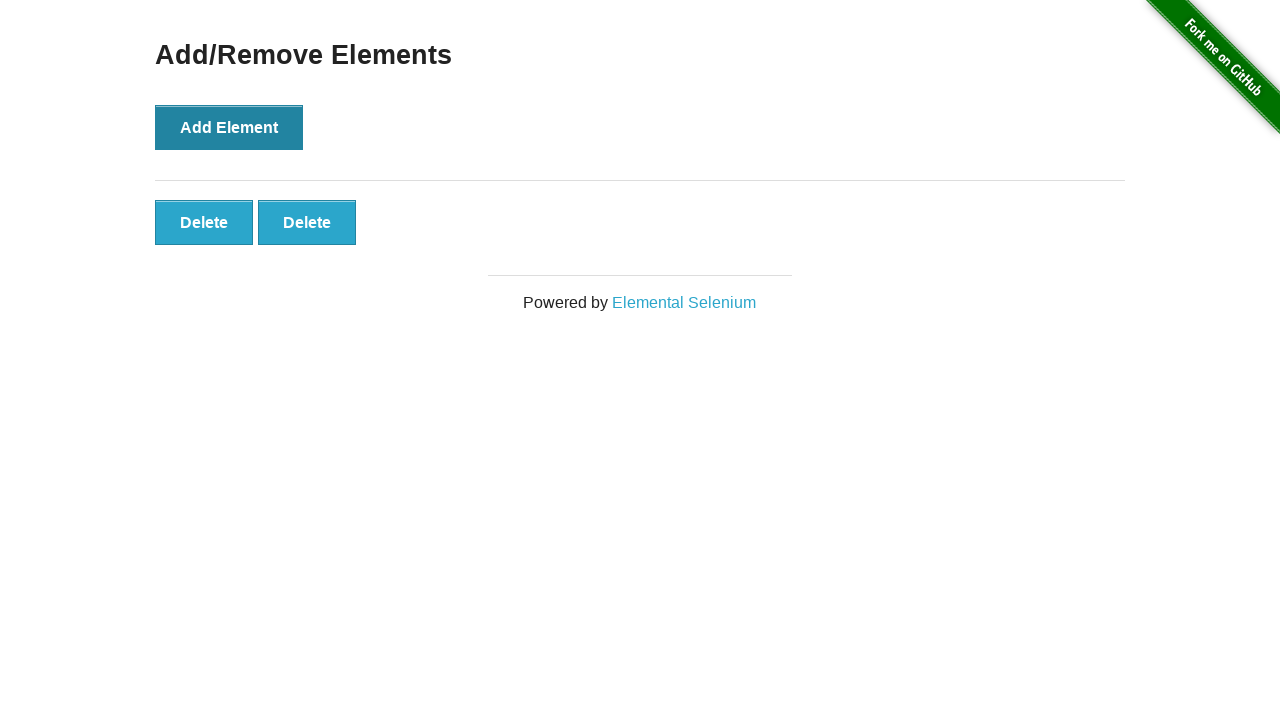

Verified Delete buttons were created
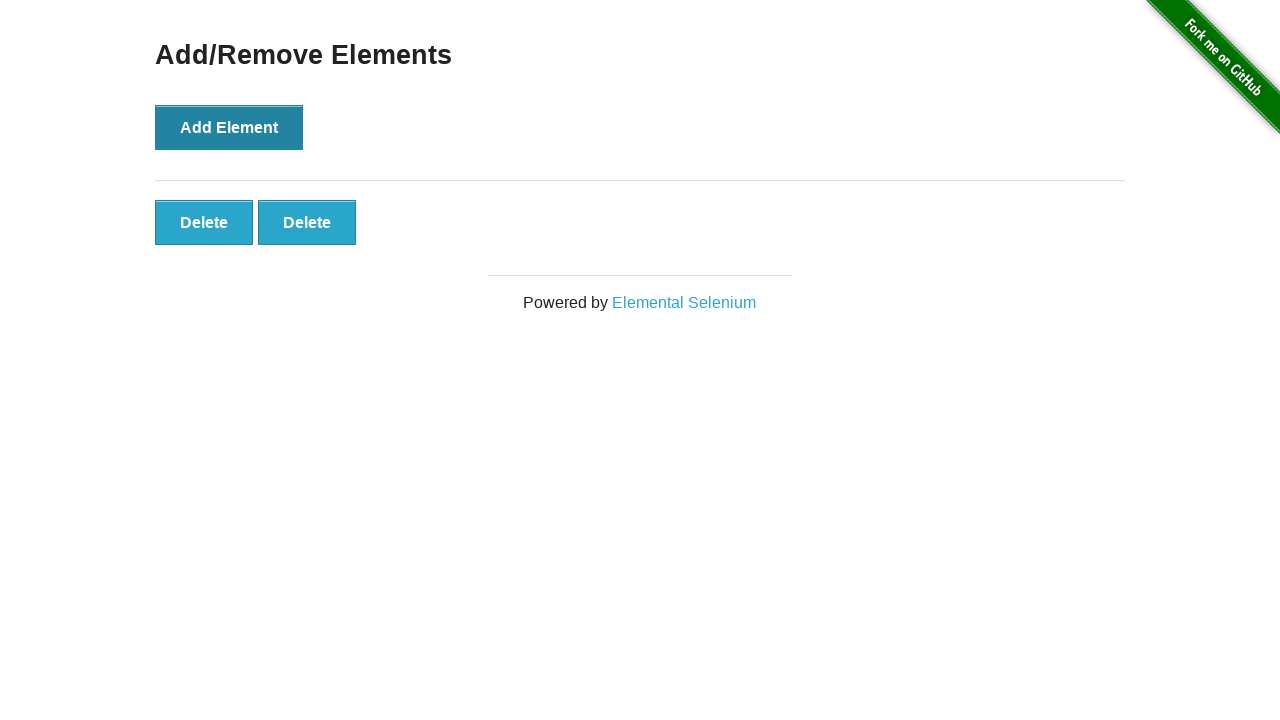

Clicked Delete button (iteration 1 of 2) at (204, 222) on .added-manually >> nth=0
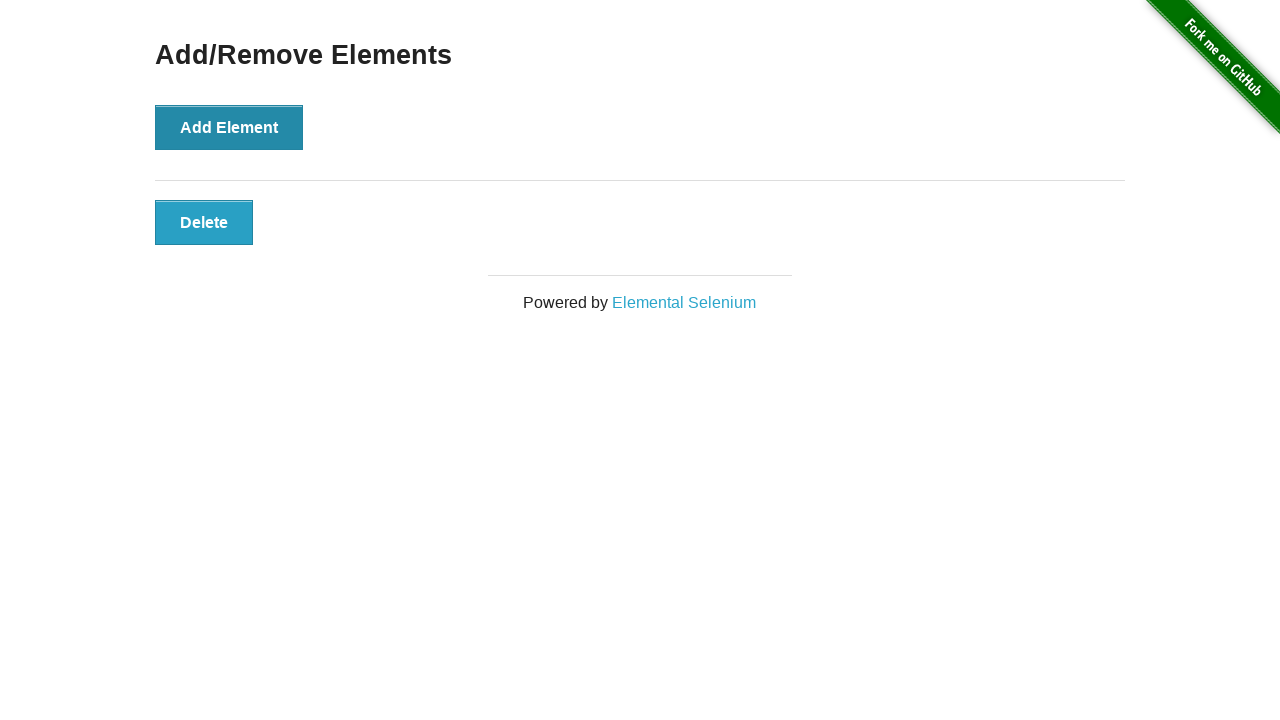

Clicked Delete button (iteration 2 of 2) at (204, 222) on .added-manually >> nth=0
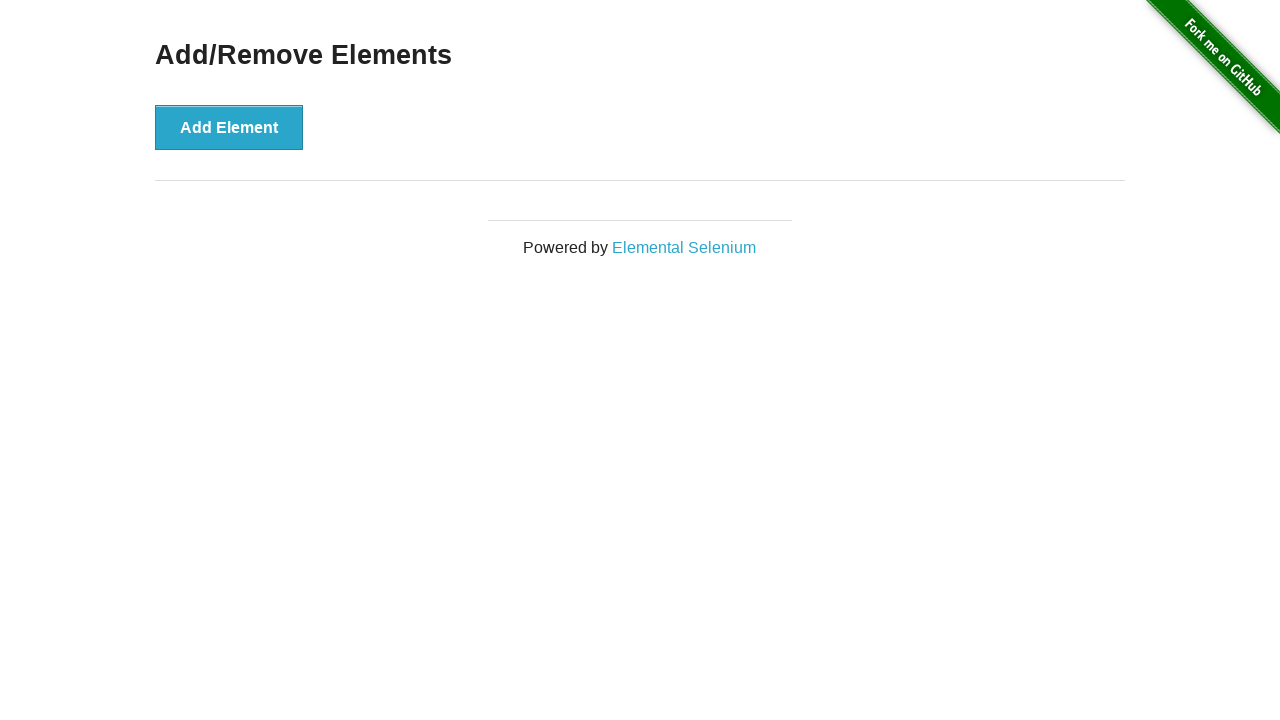

Verified all Delete buttons were removed
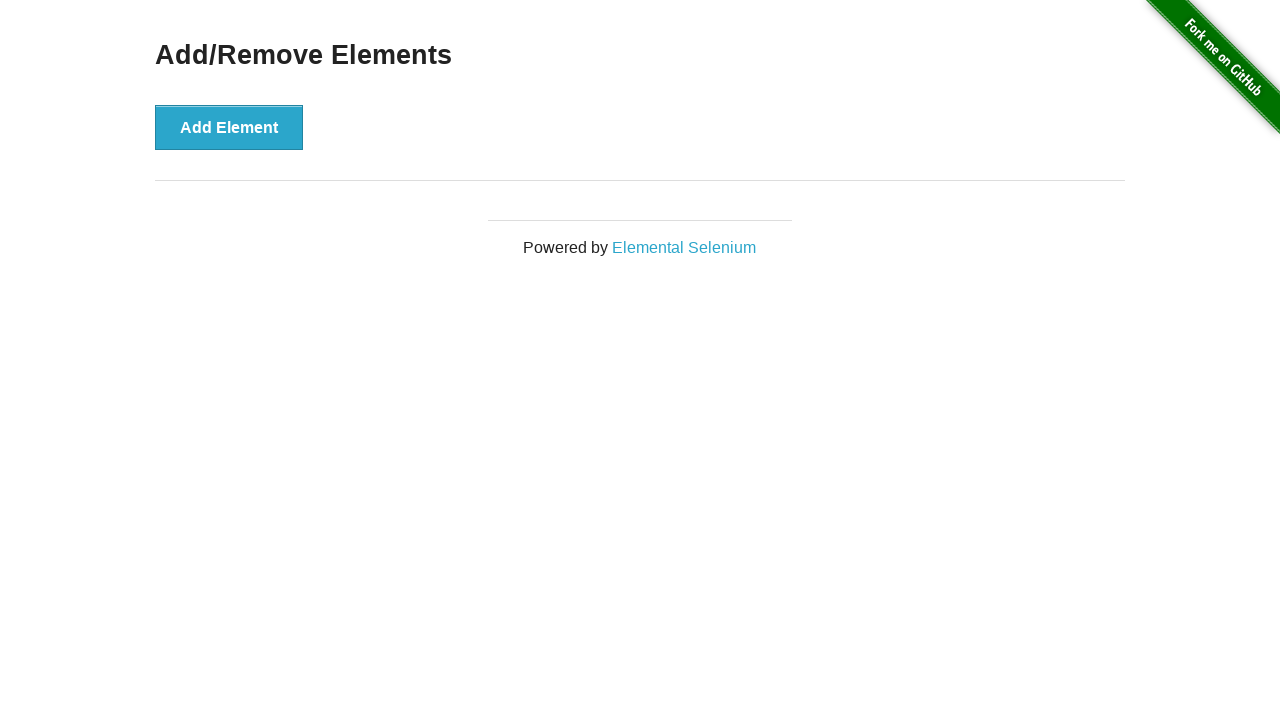

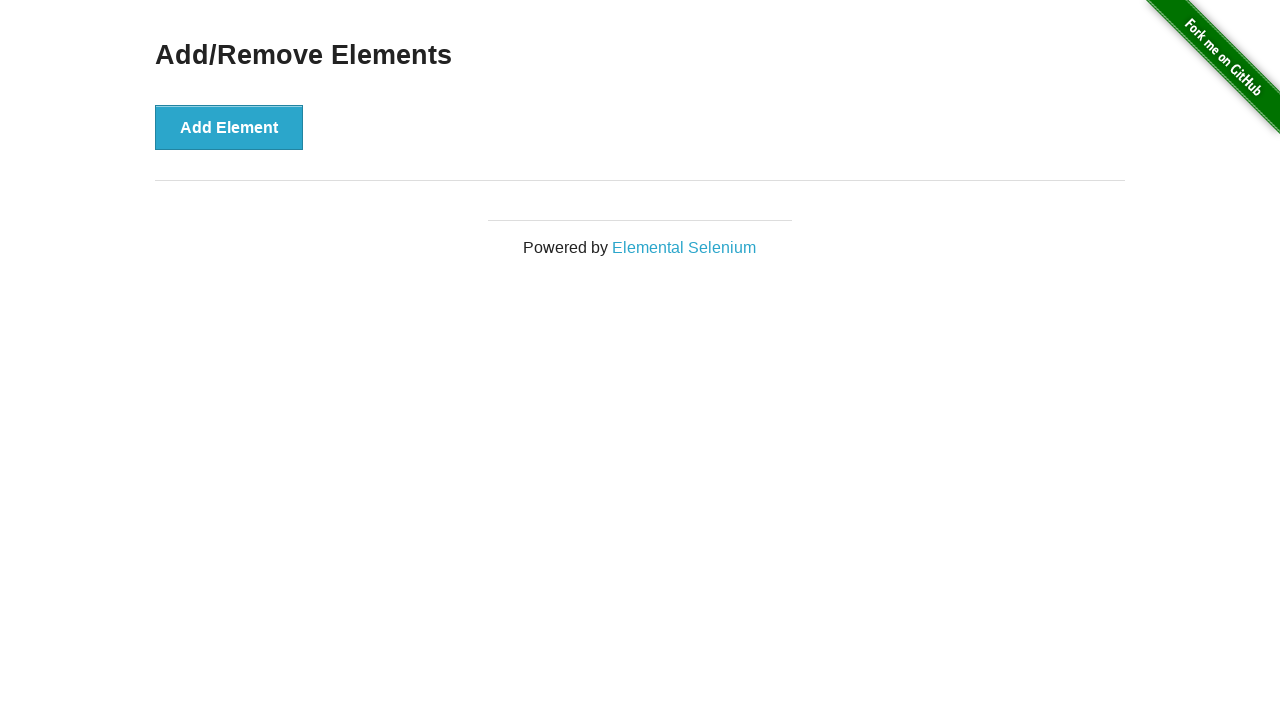